Tests the time picker's "Now" button functionality by clicking on the input, clicking the Now button to set current time, and confirming the selection.

Starting URL: https://test-with-me-app.vercel.app/learning/web-elements/elements/date-time

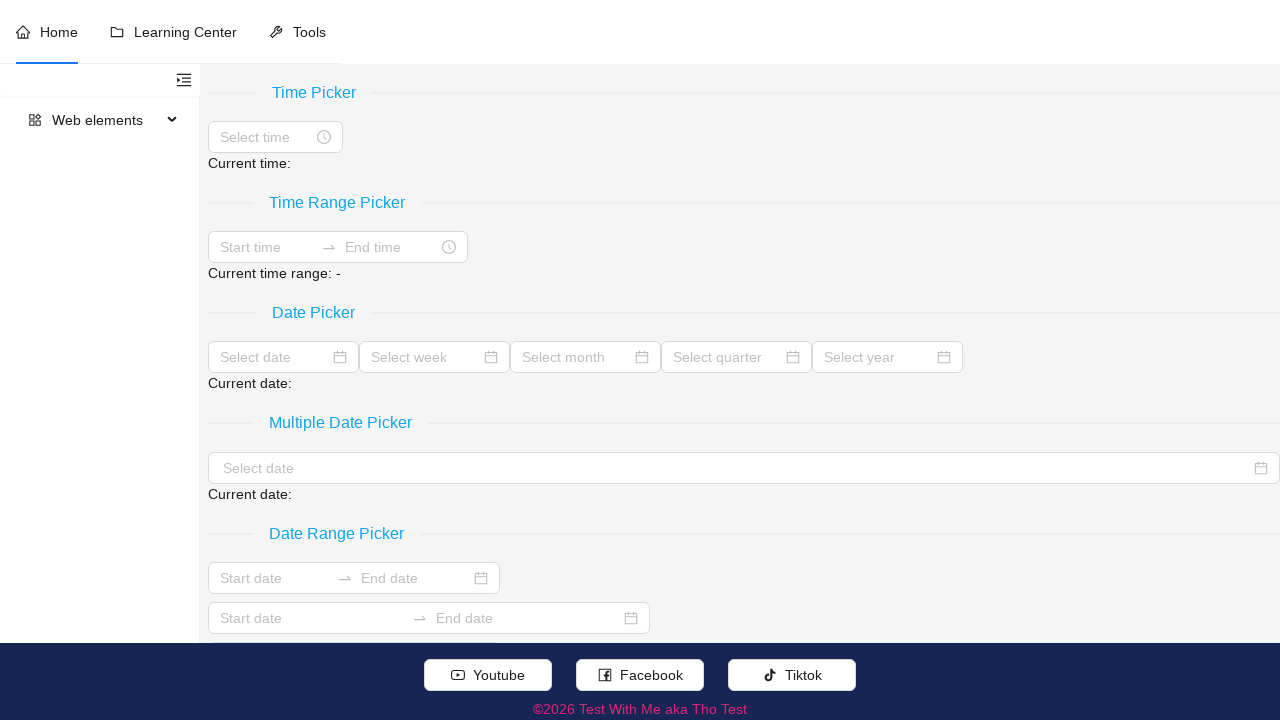

Located time picker input element
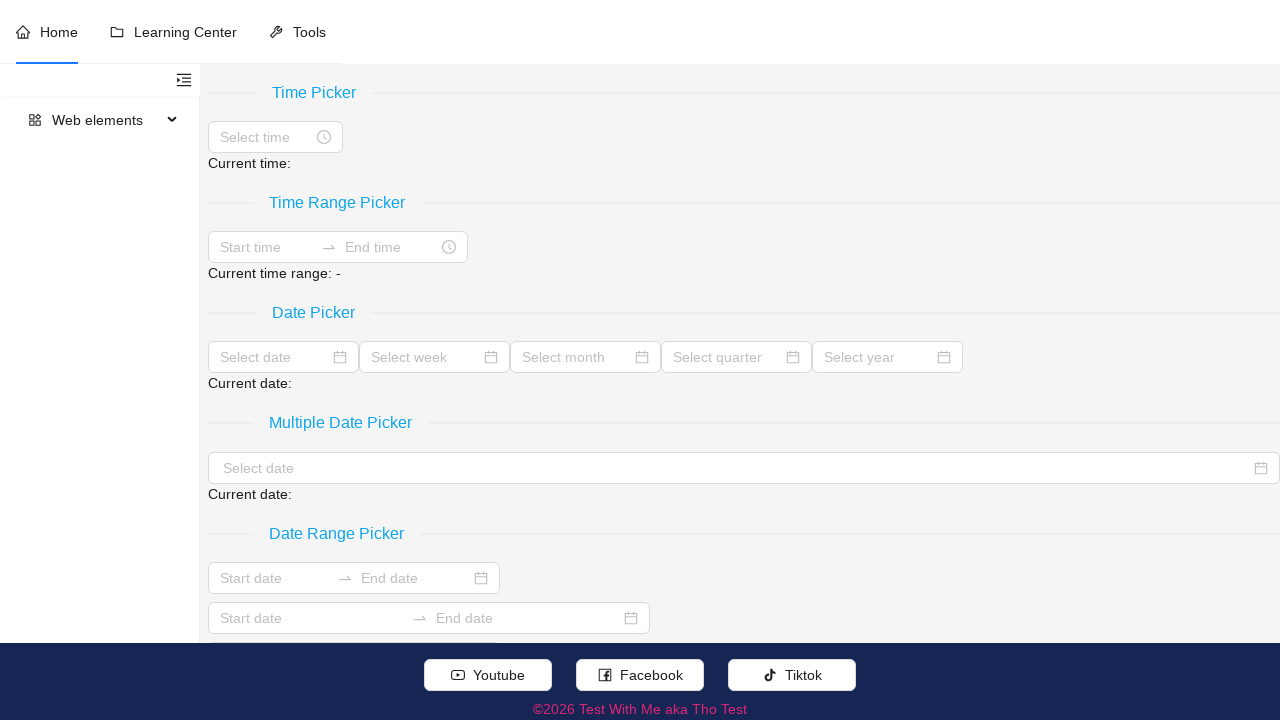

Located Now button element
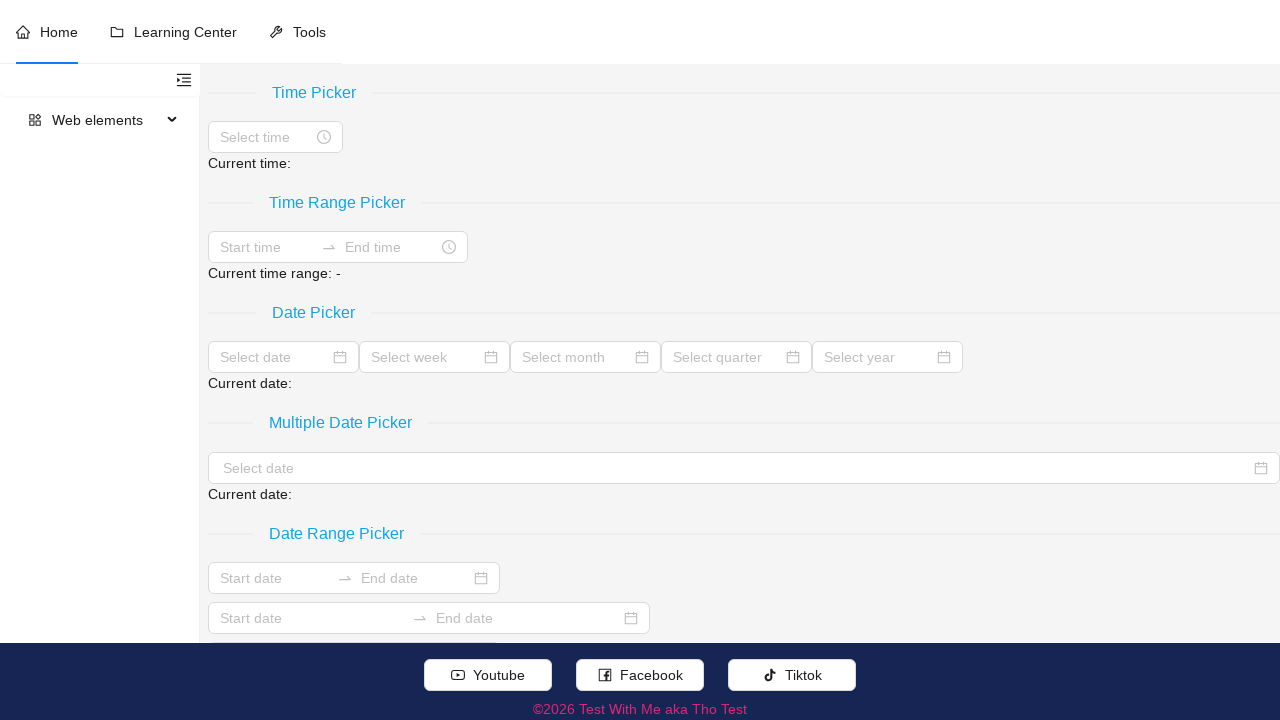

Clicked time picker input to open dropdown at (266, 137) on xpath=//div[@role = 'separator' and normalize-space(.//text()) = 'Time Picker']/
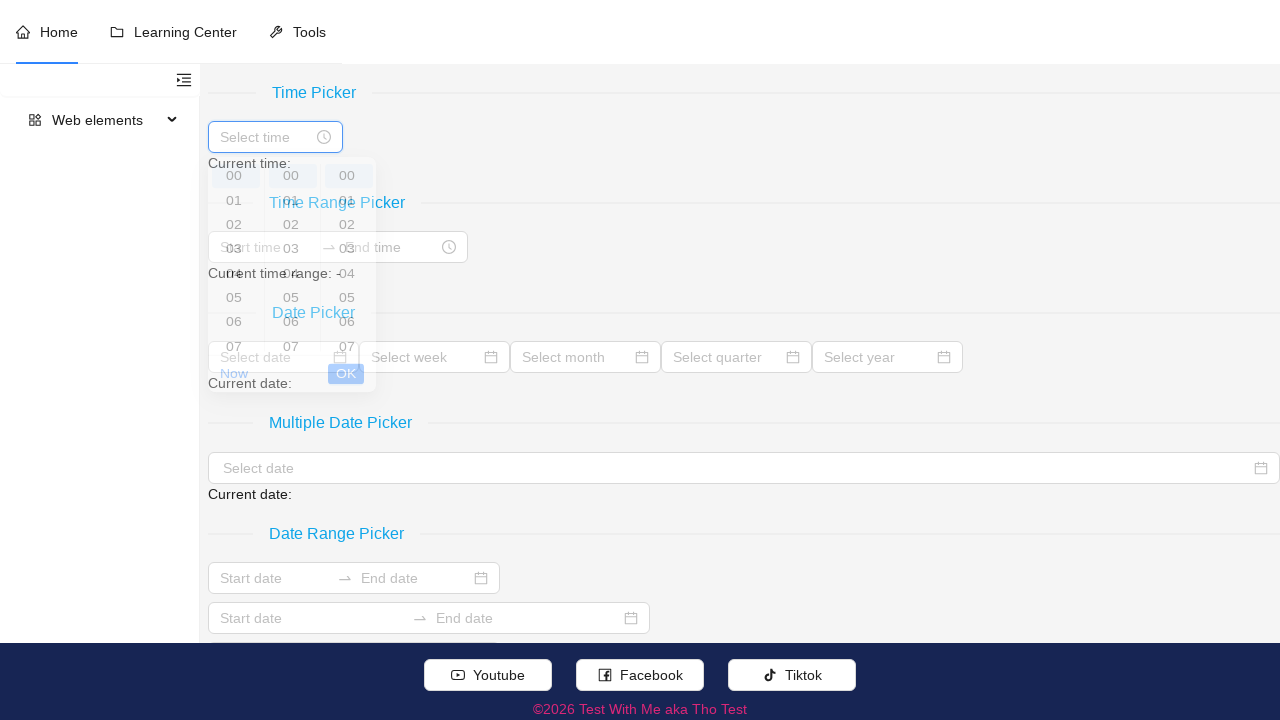

Clicked Now button to set current time at (234, 407) on xpath=//a[contains(concat(' ',normalize-space(@class),' '),' ant-picker-now-btn 
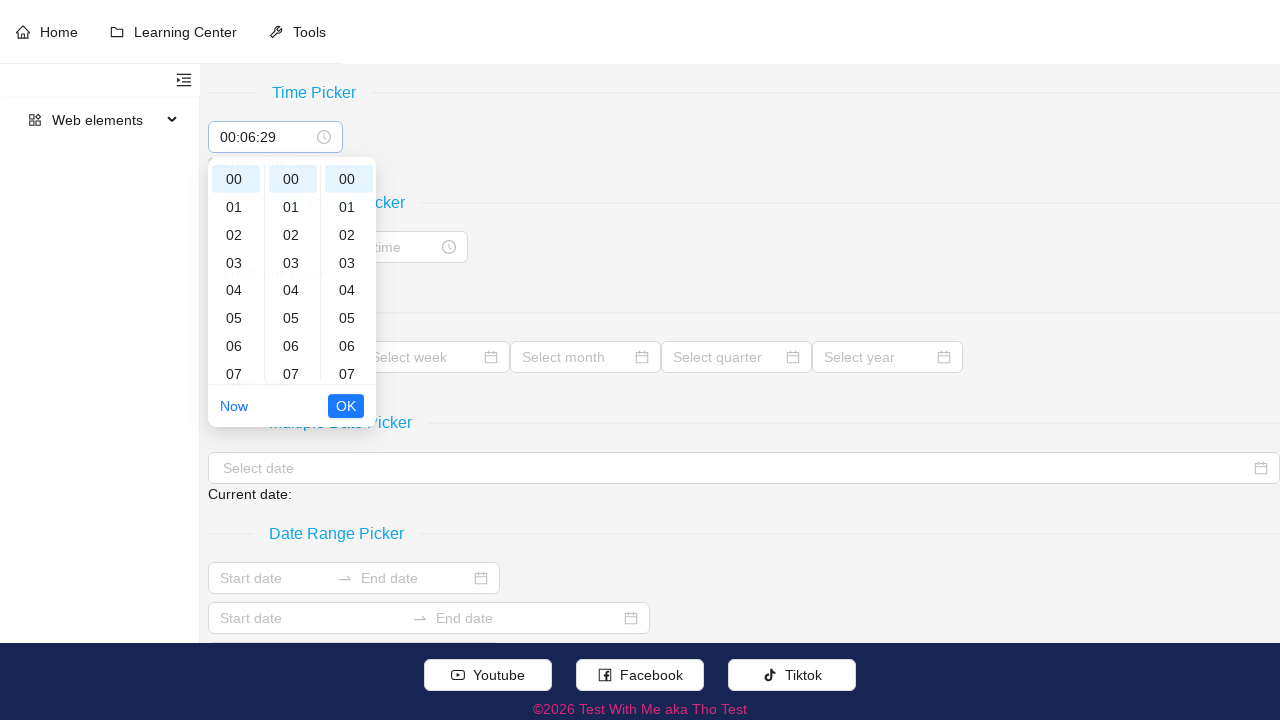

Pressed Tab to confirm time selection
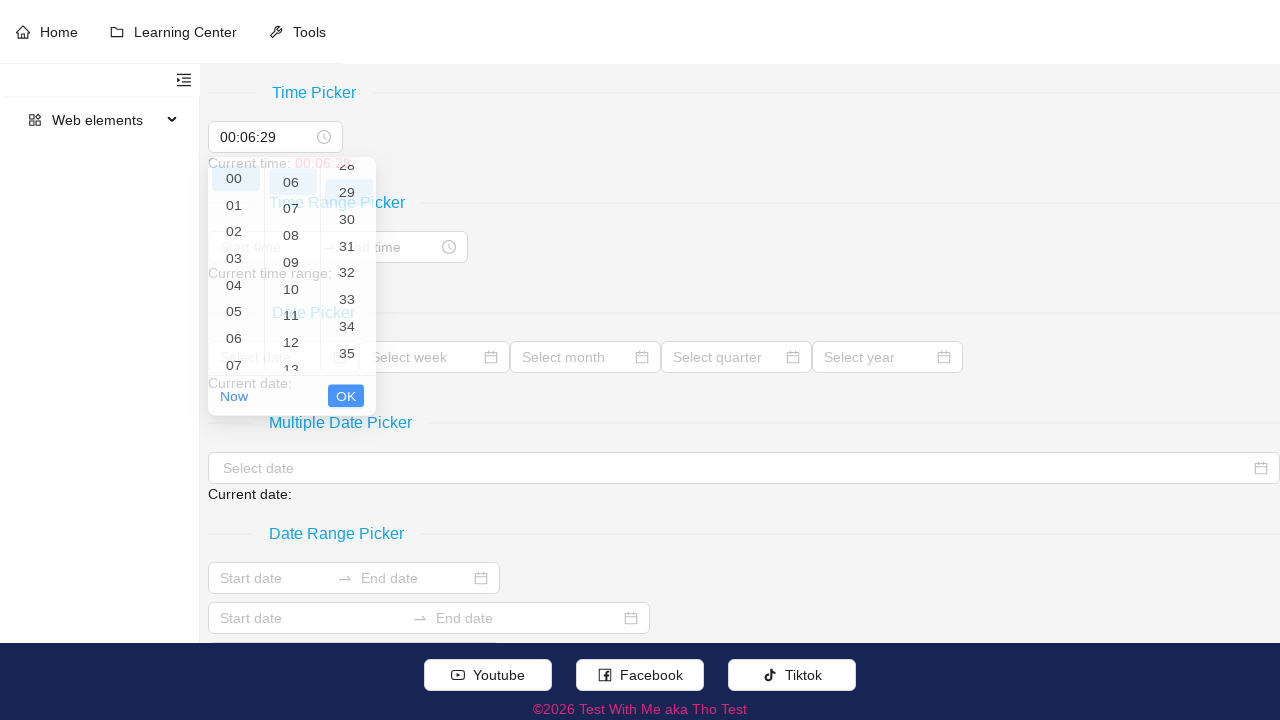

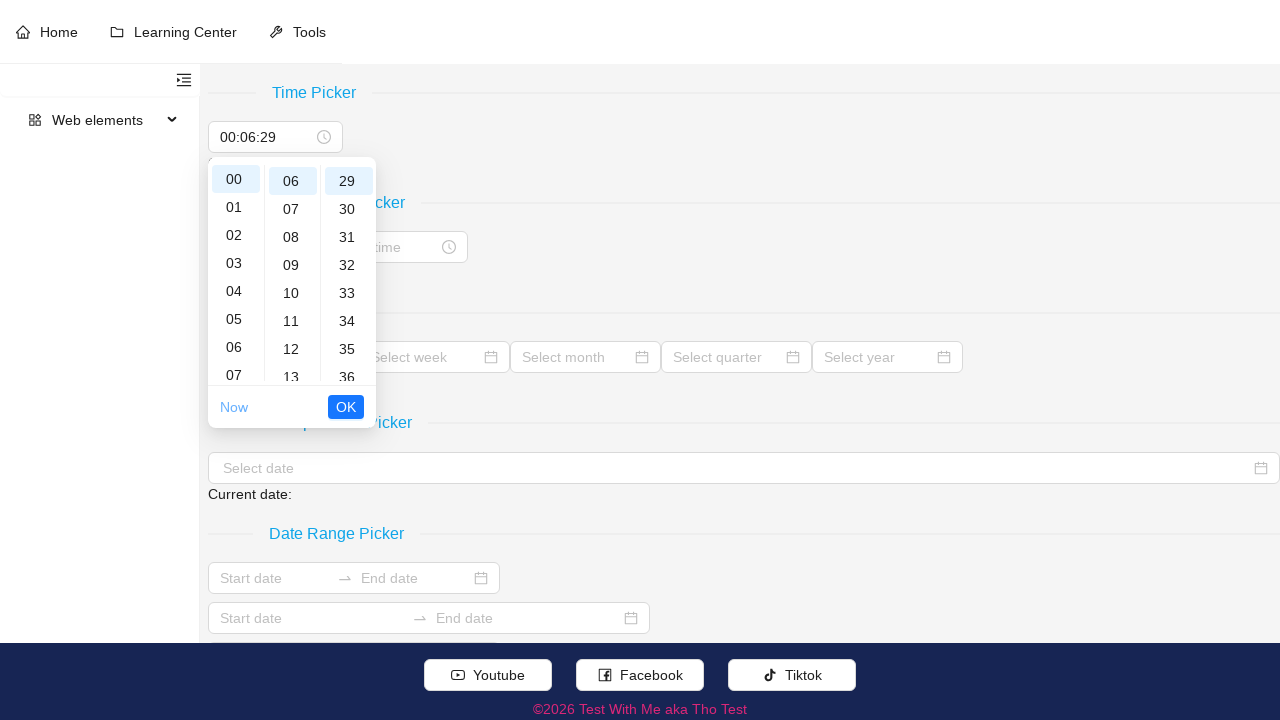